Tests different types of JavaScript alerts including simple alert, confirmation dialog, and prompt dialog by interacting with buttons and handling the resulting popups

Starting URL: https://demo.automationtesting.in/Alerts.html

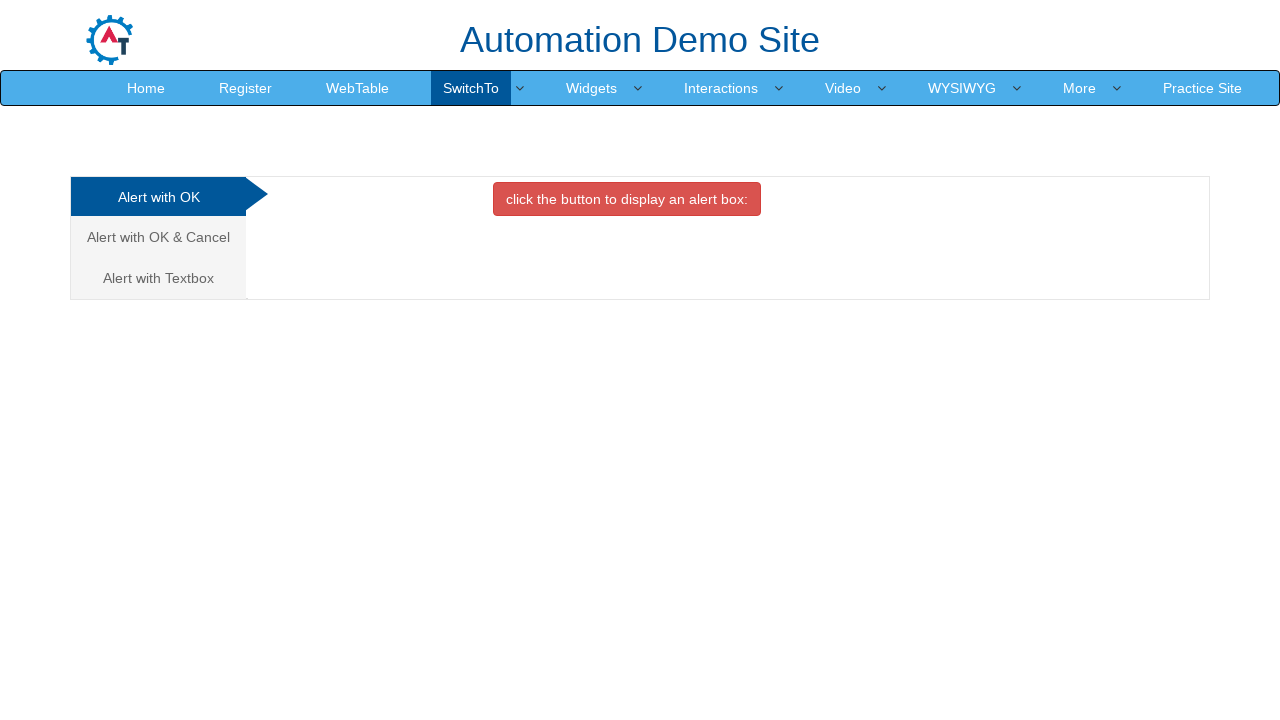

Clicked button to display simple alert box at (627, 199) on xpath=//button[contains(text(),'    click the button to display an  alert box:')
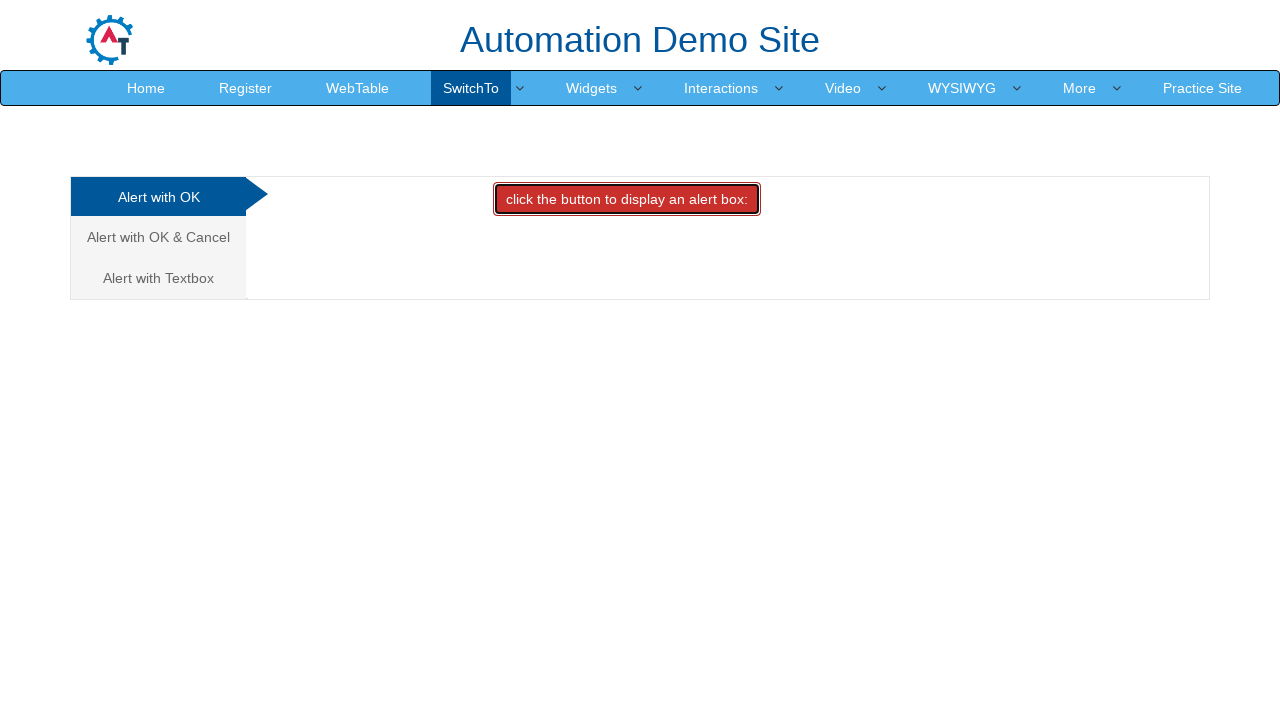

Set up handler to accept the alert dialog
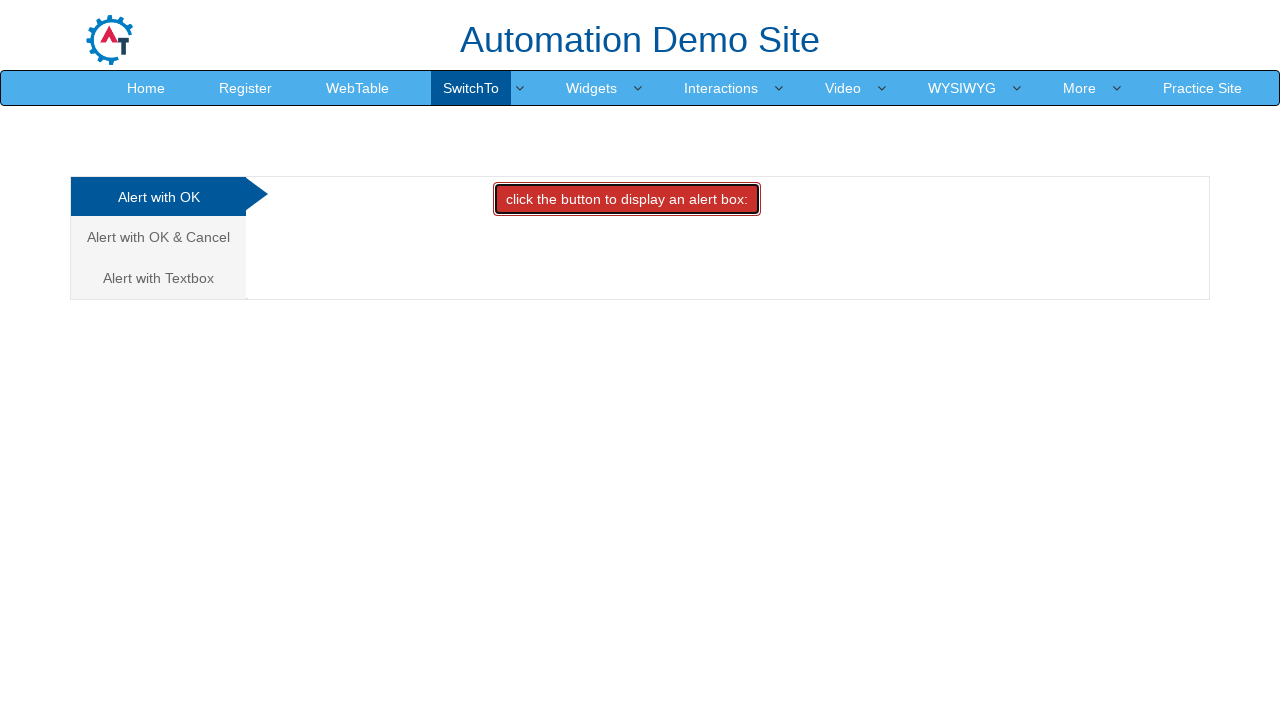

Waited 500ms for visual feedback on alert dismissal
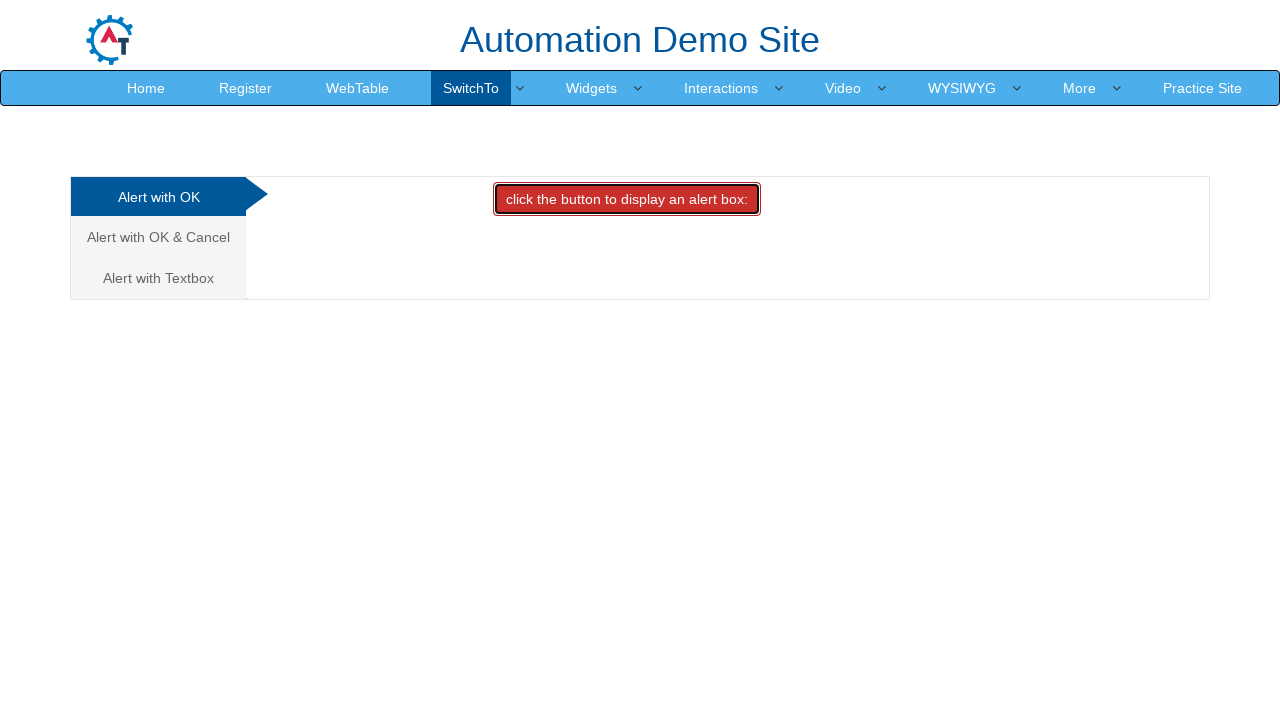

Clicked 'Alert with OK & Cancel' link at (158, 237) on a:has-text('Alert with OK & Cancel')
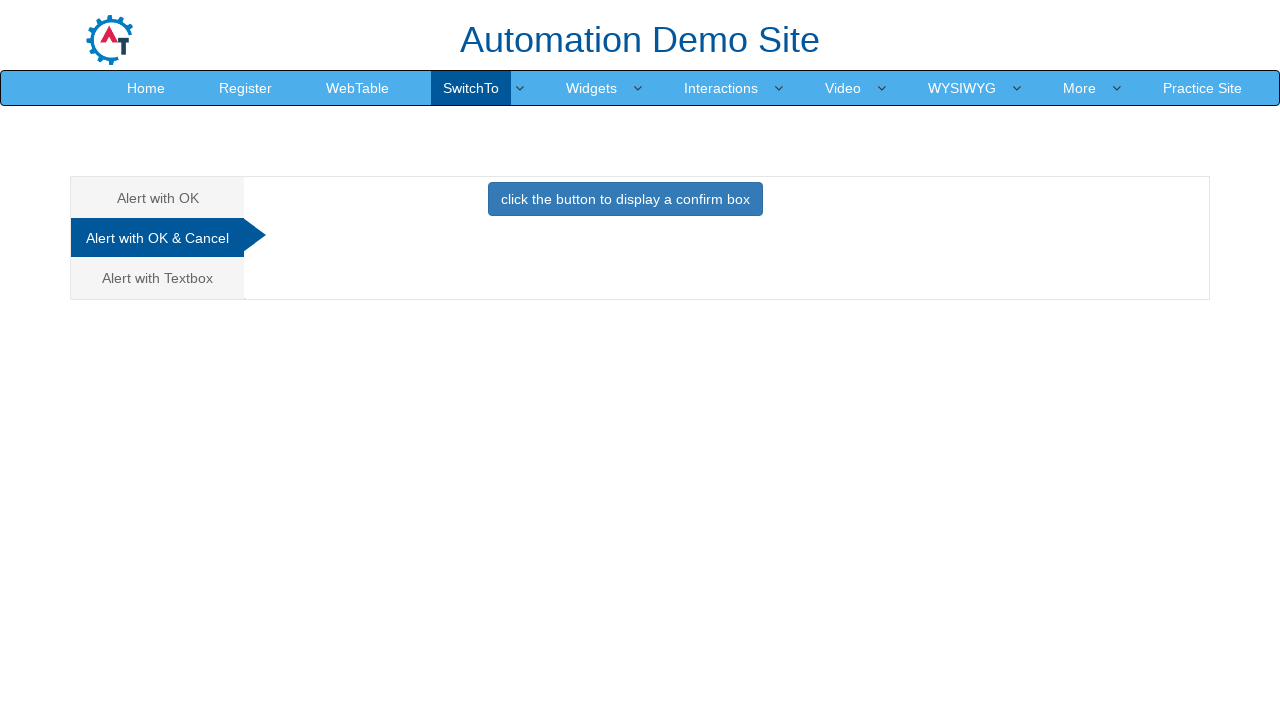

Clicked button to display confirmation dialog at (625, 199) on xpath=//button[contains(text(),'click the button to display a confirm box')]
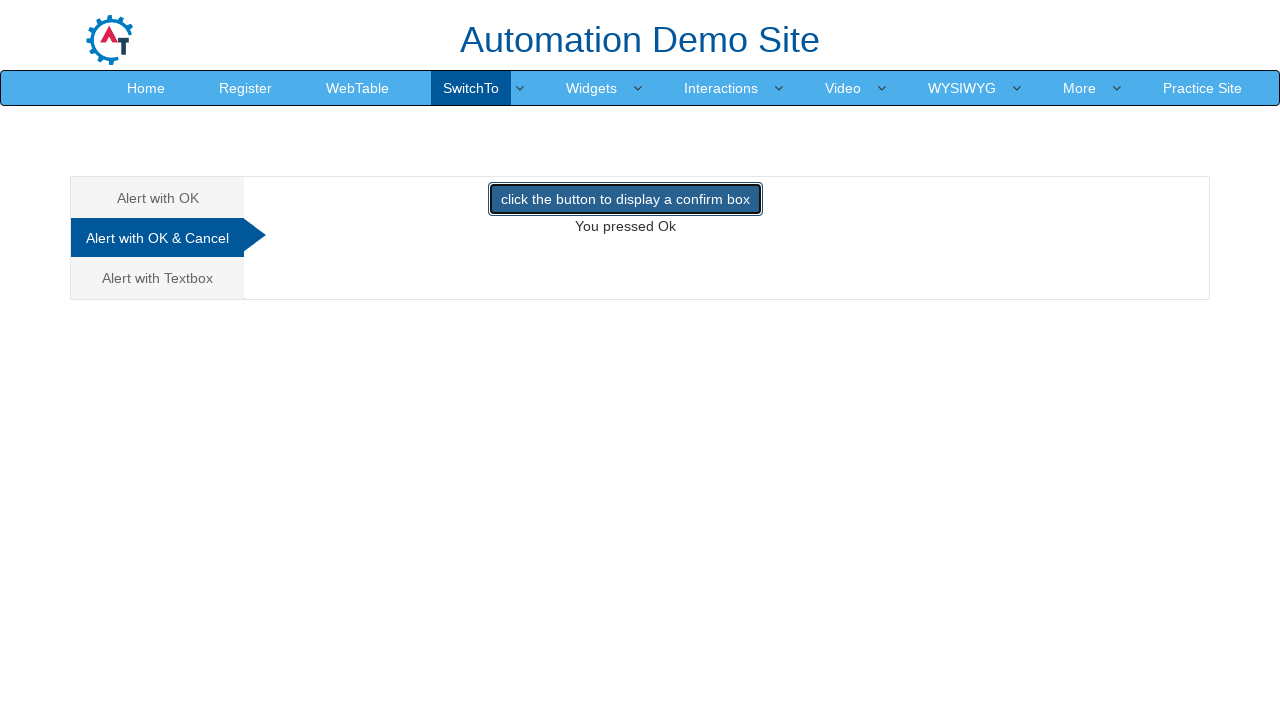

Set up handler to dismiss the confirmation dialog
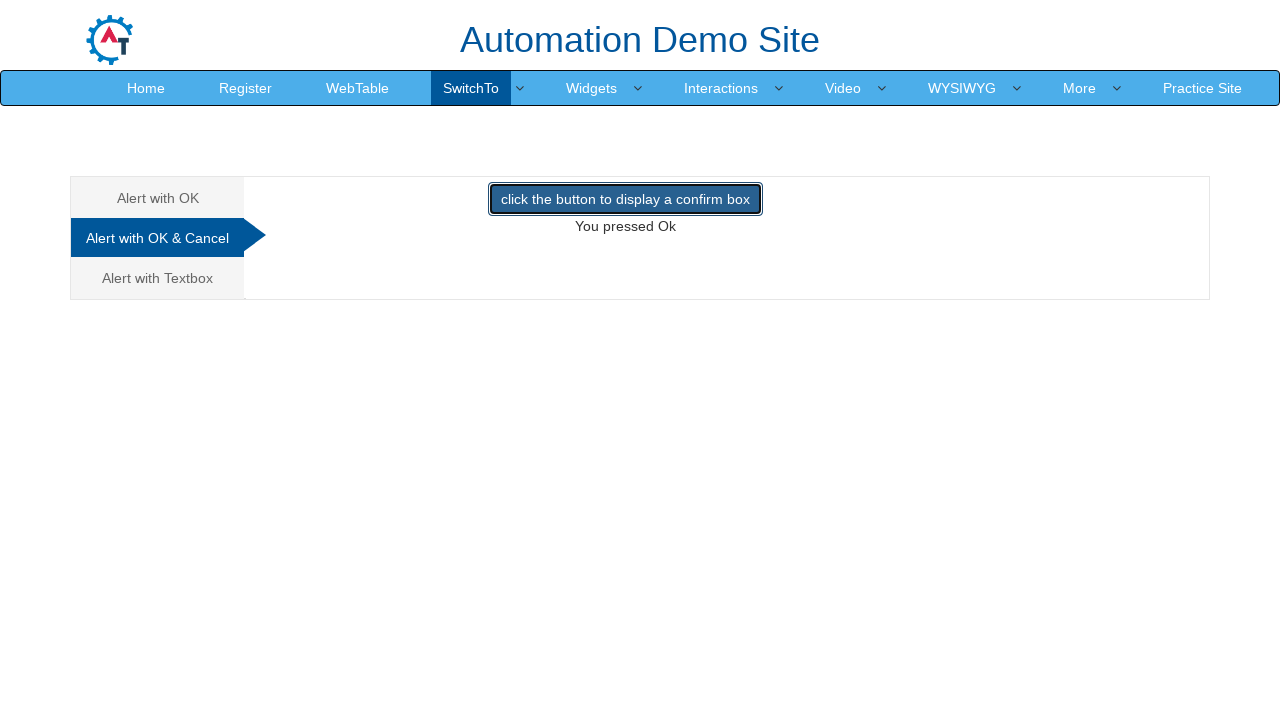

Waited 500ms for visual feedback on confirmation dismissal
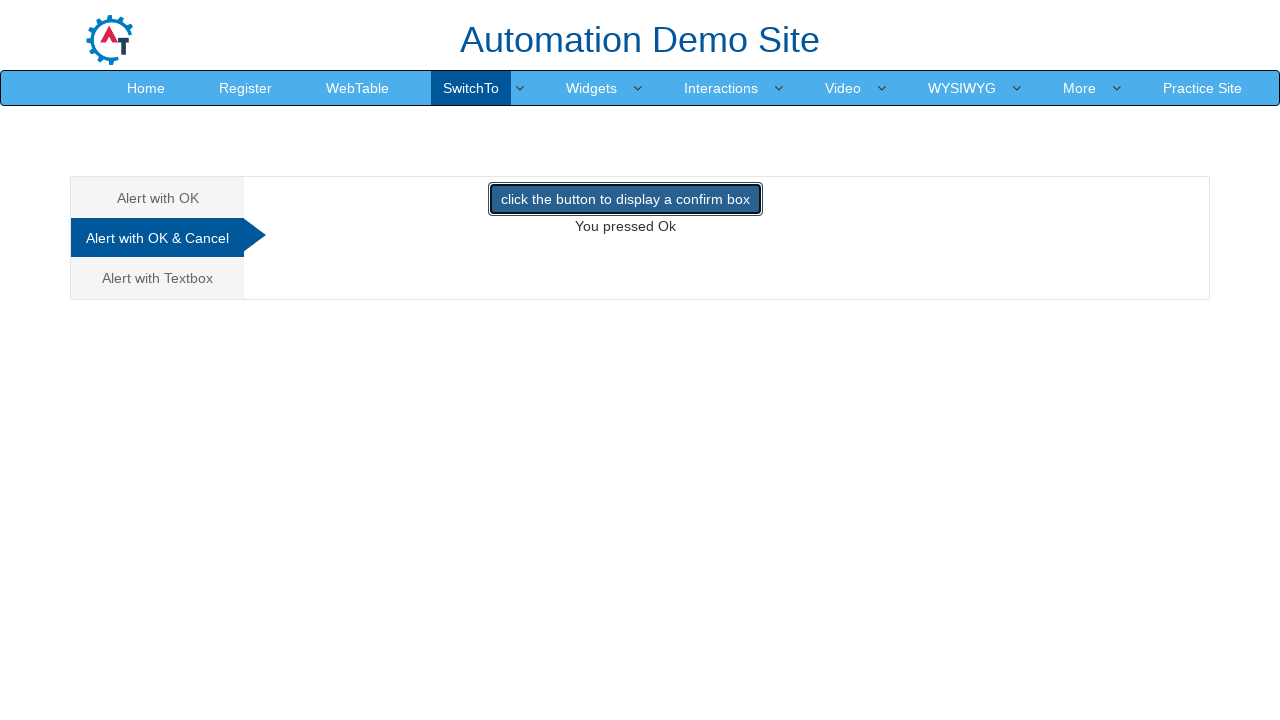

Clicked 'Alert with Textbox' link at (158, 278) on a:has-text('Alert with Textbox')
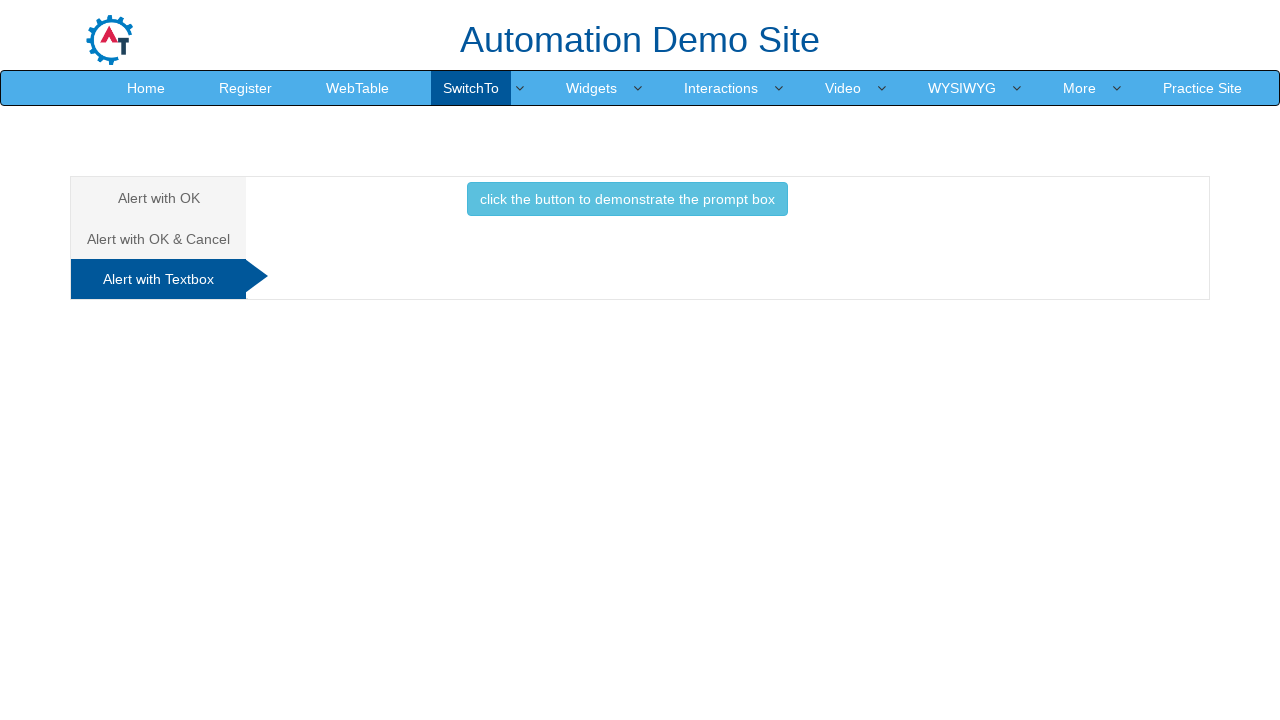

Clicked button to display prompt dialog at (627, 199) on xpath=//button[contains(text(),'click the button to demonstrate the prompt box '
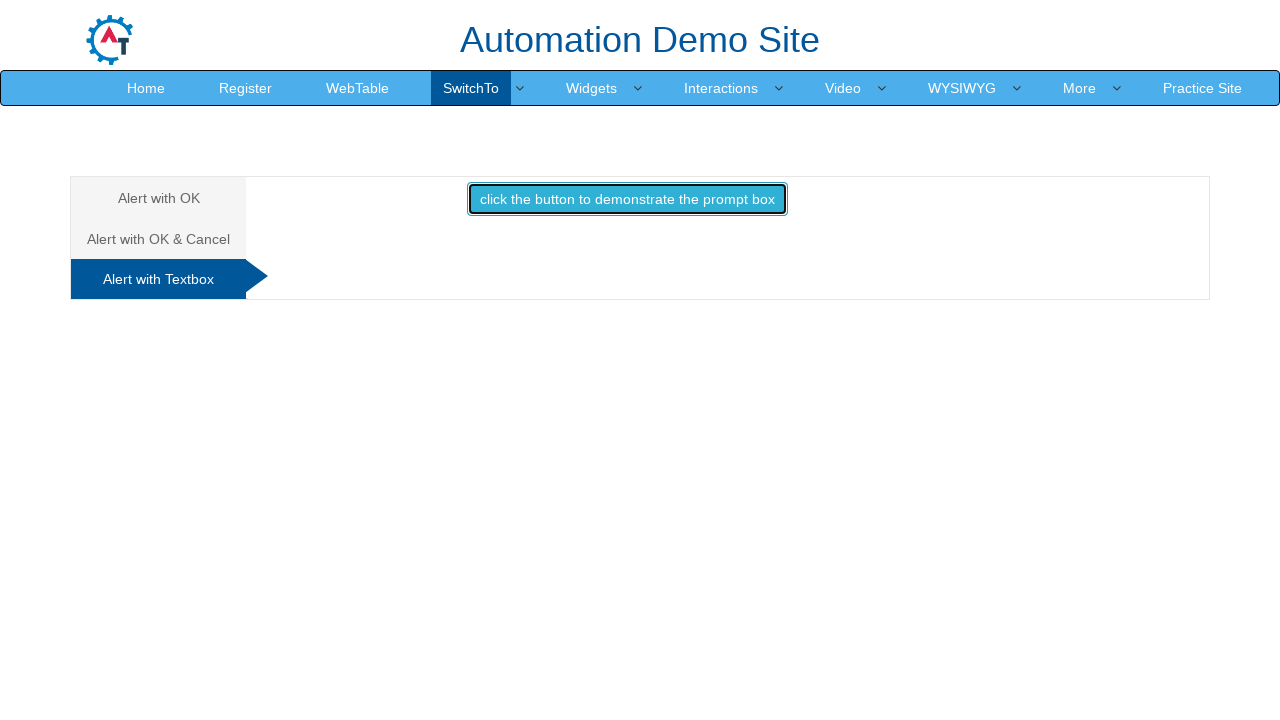

Set up handler to accept prompt dialog with text 'qspider'
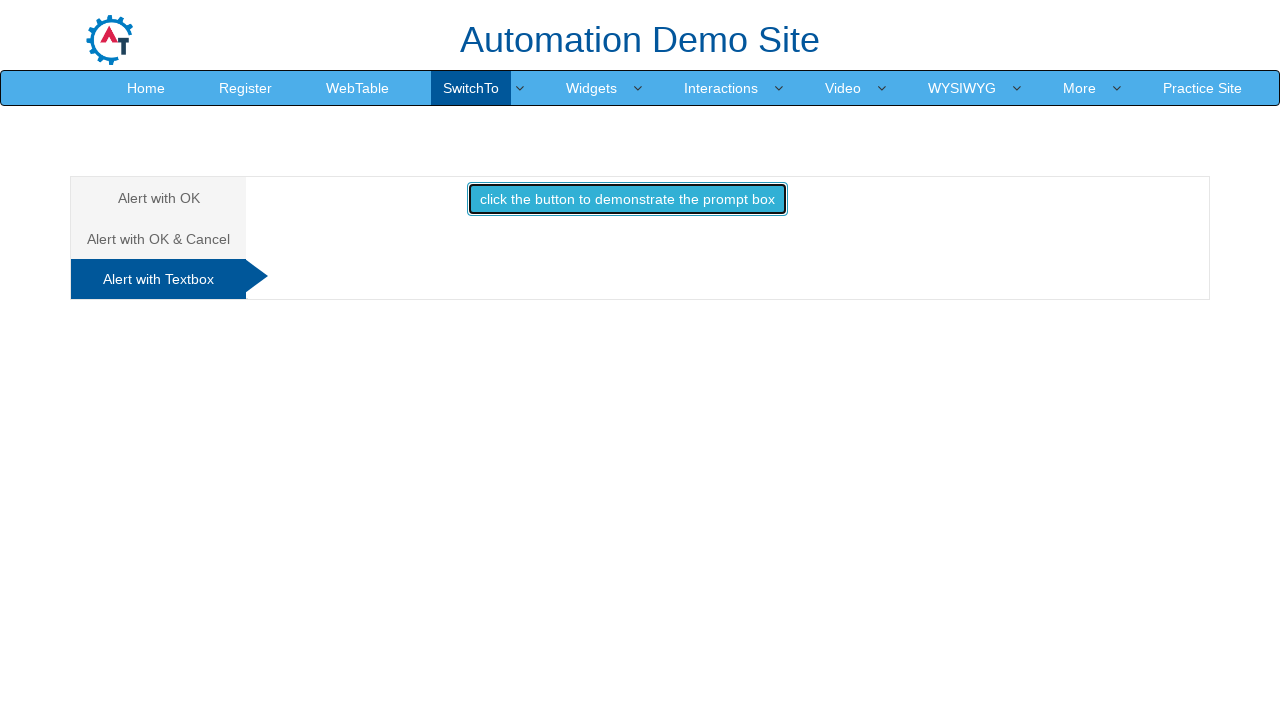

Waited 500ms for visual feedback on prompt completion
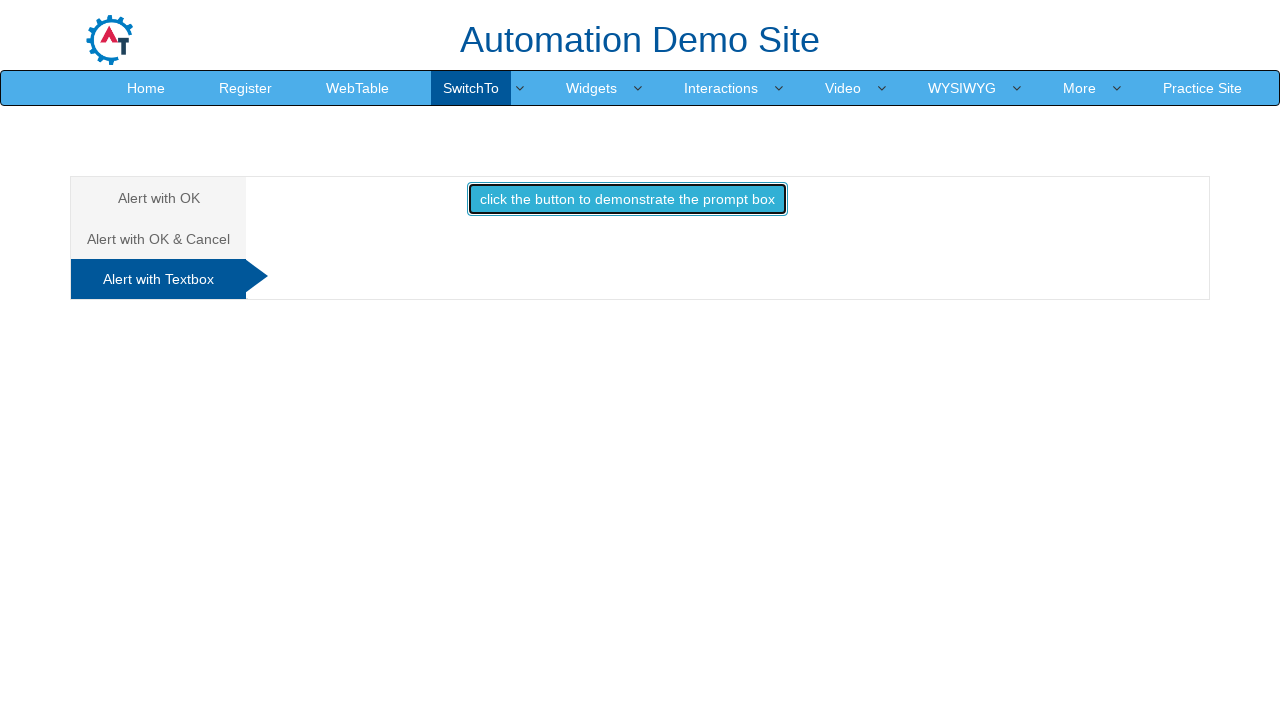

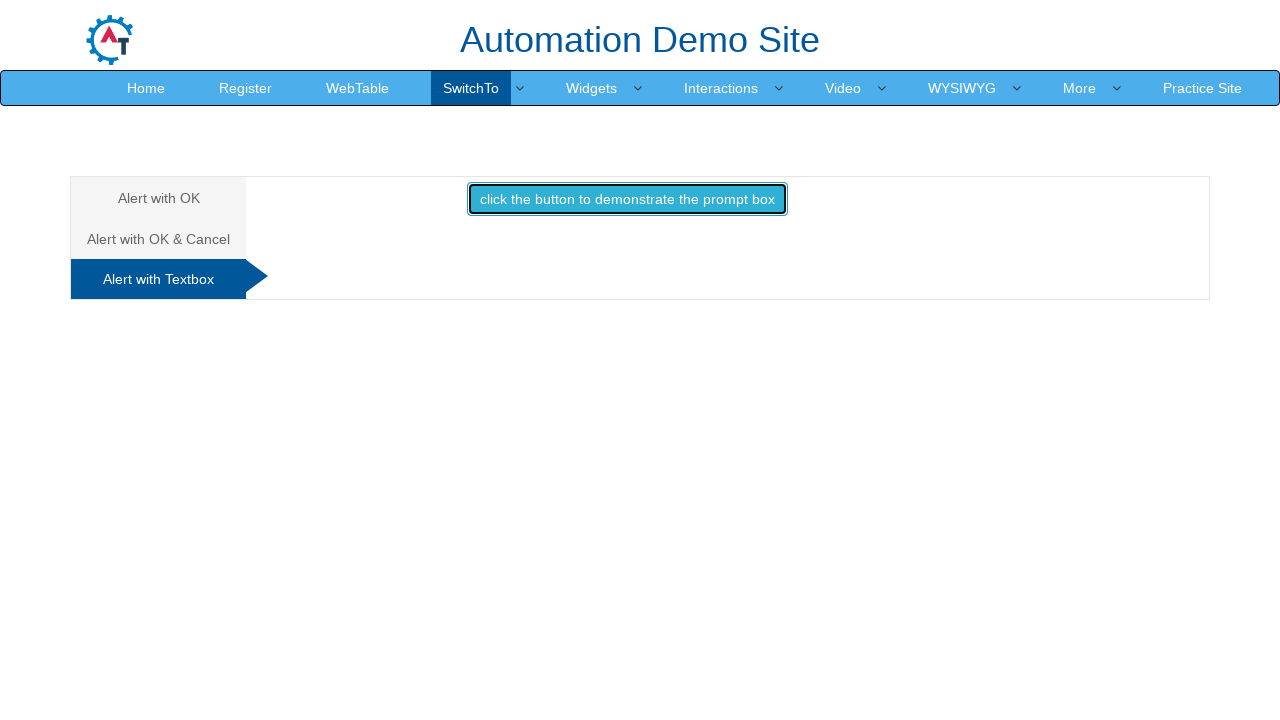